Tests alert handling functionality by triggering a timed alert and accepting it

Starting URL: https://demoqa.com/alerts

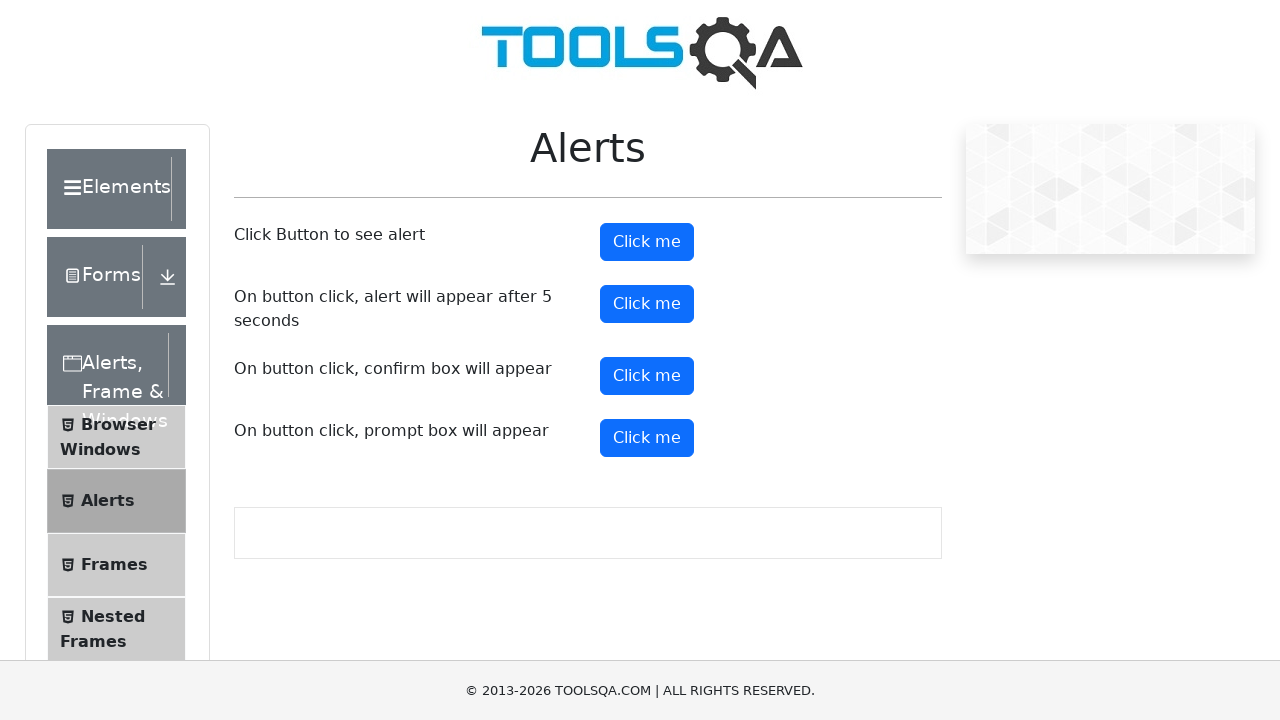

Clicked button to trigger timed alert at (647, 304) on #timerAlertButton
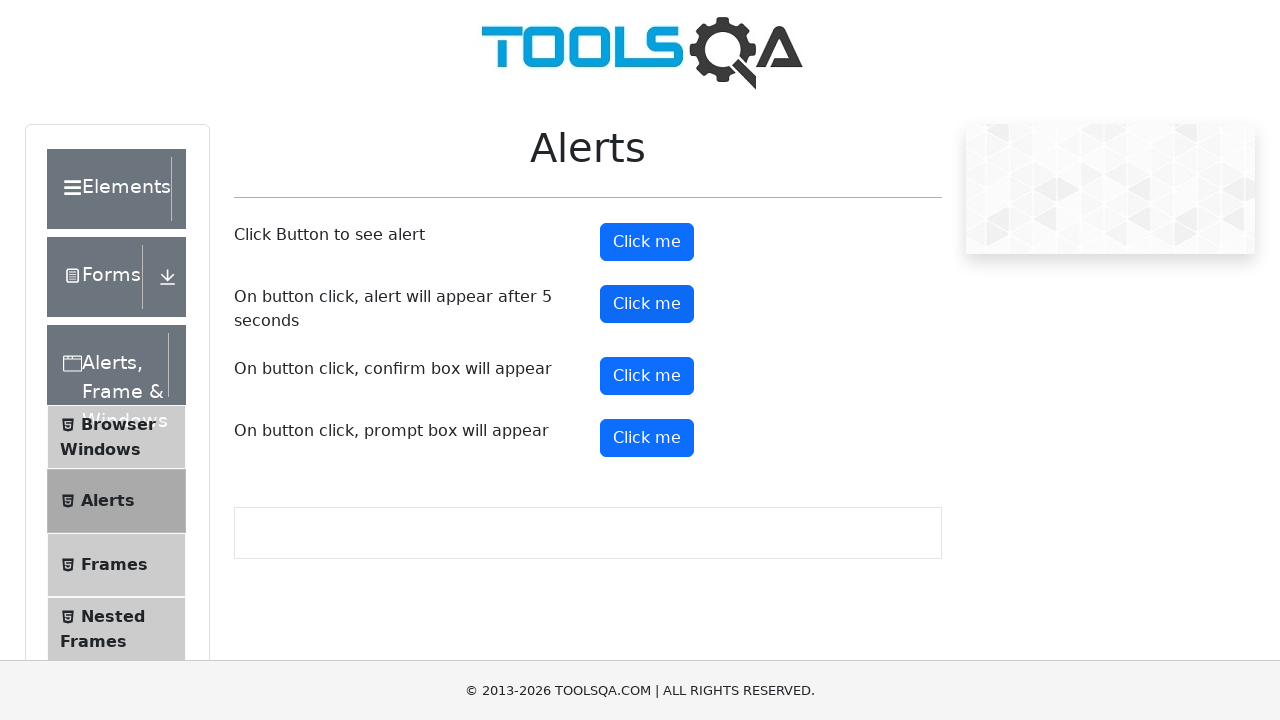

Set up dialog handler to automatically accept alerts
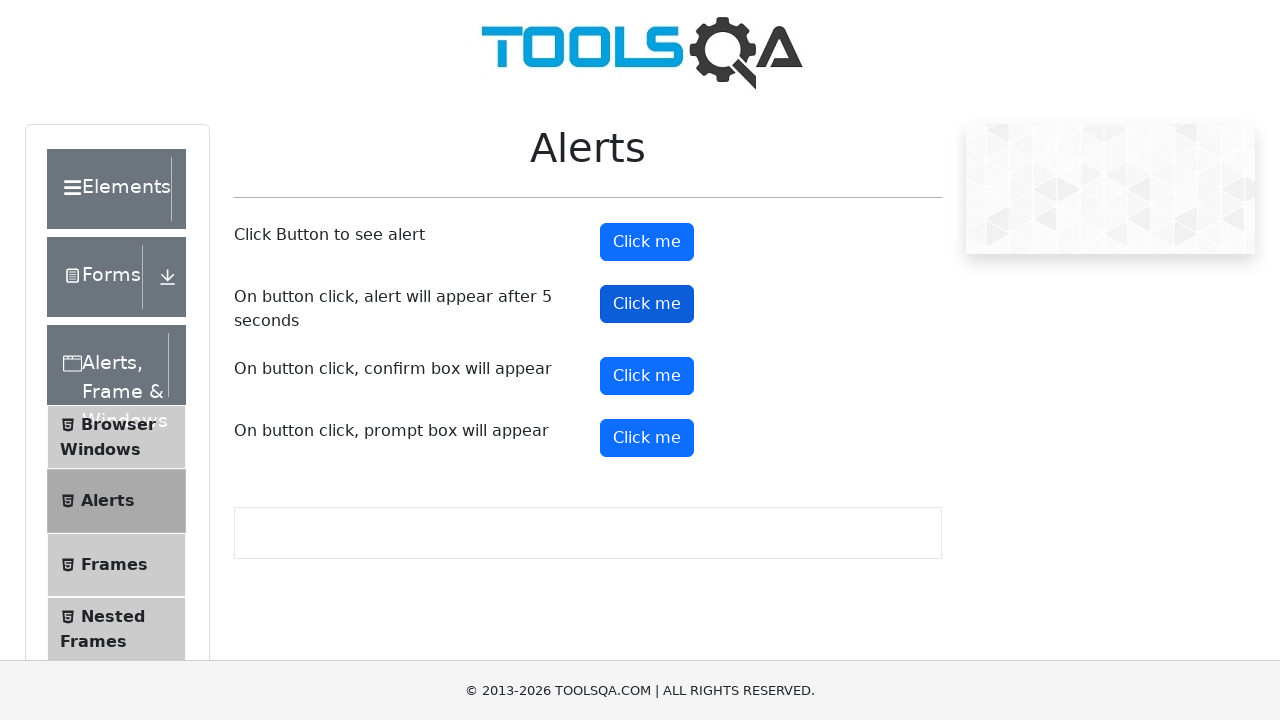

Waited 6 seconds for timed alert to appear and be accepted
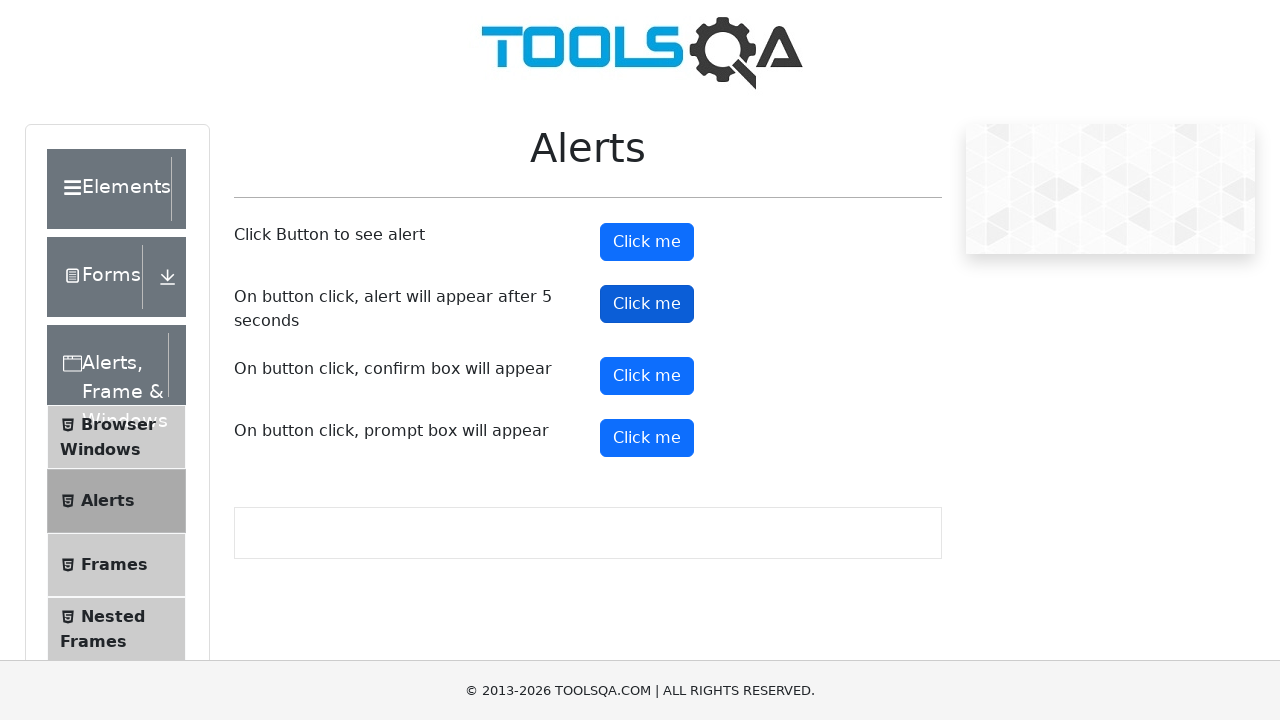

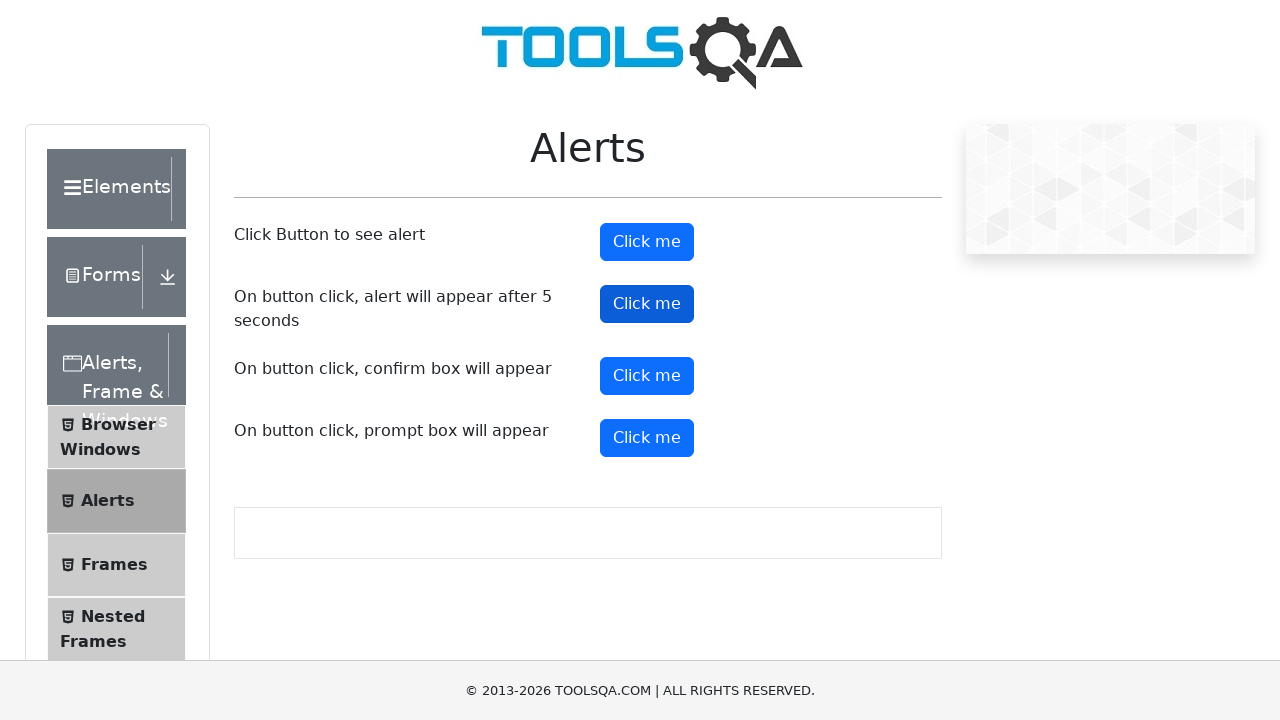